Tests multi-select dropdown functionality by selecting options using different methods (visible text, index, value) and then deselecting an option.

Starting URL: https://training-support.net/webelements/selects

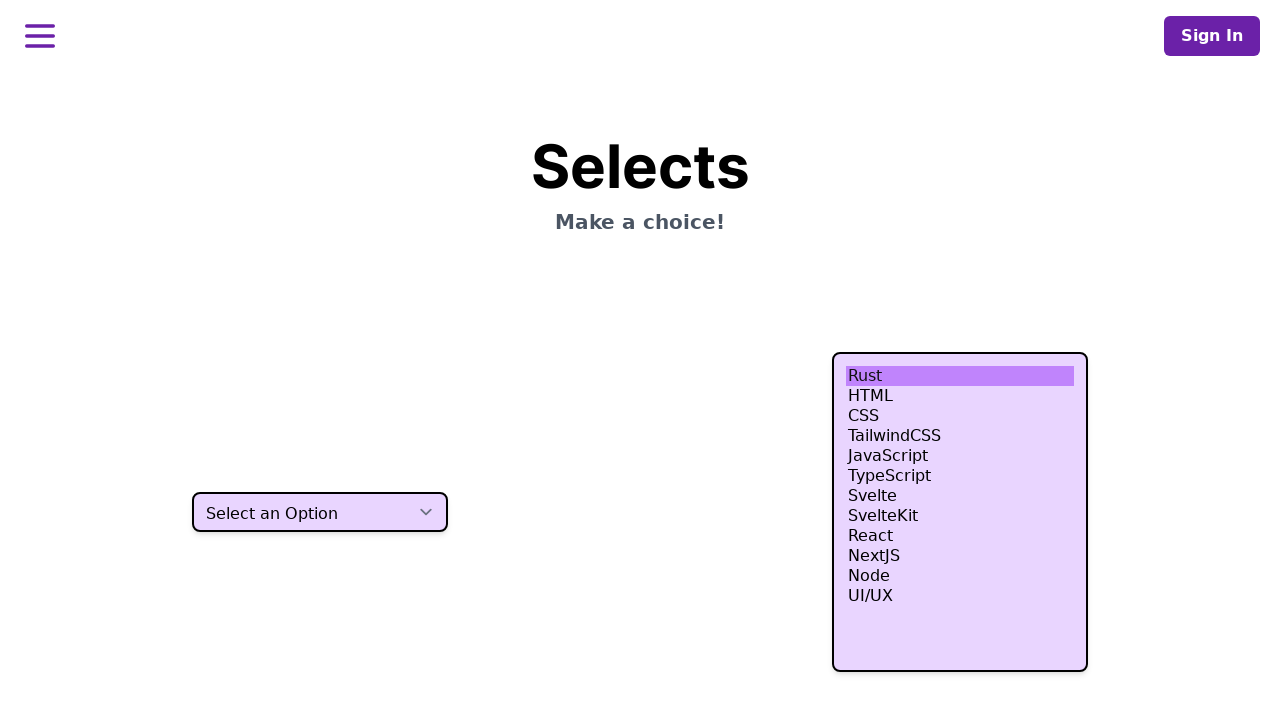

Located the multi-select dropdown element
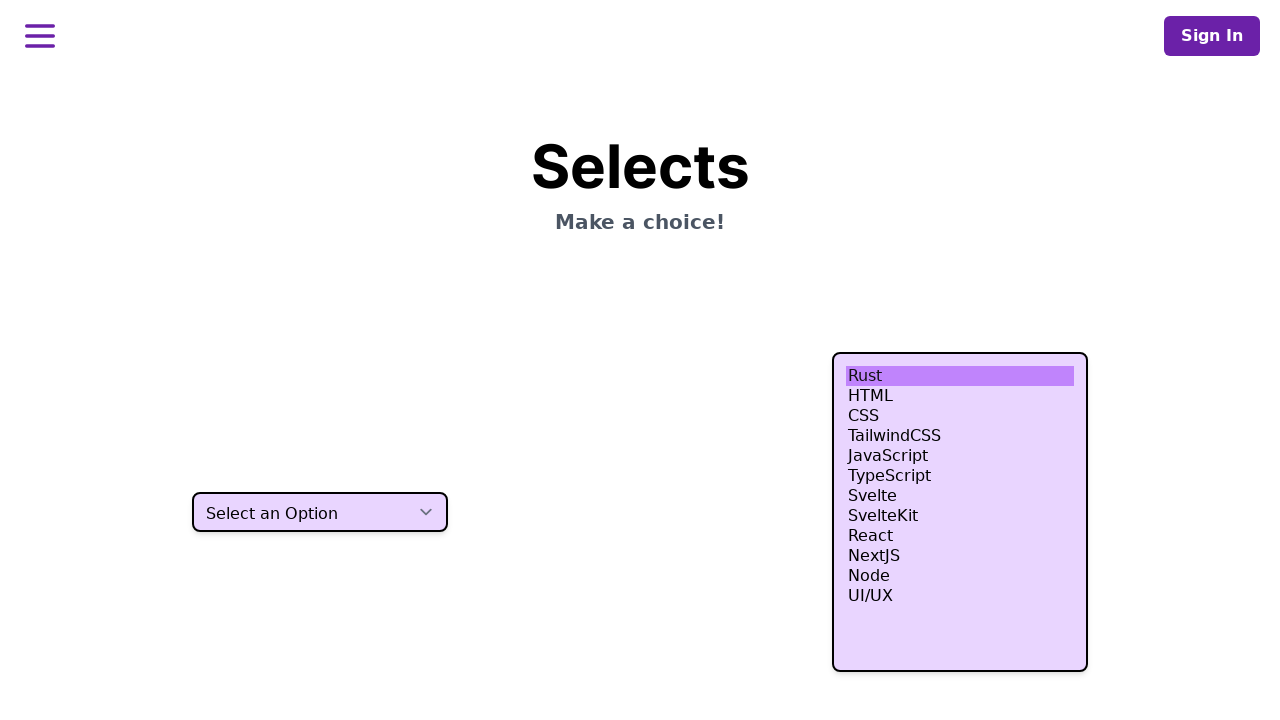

Selected 'HTML' option using visible text on select.h-80
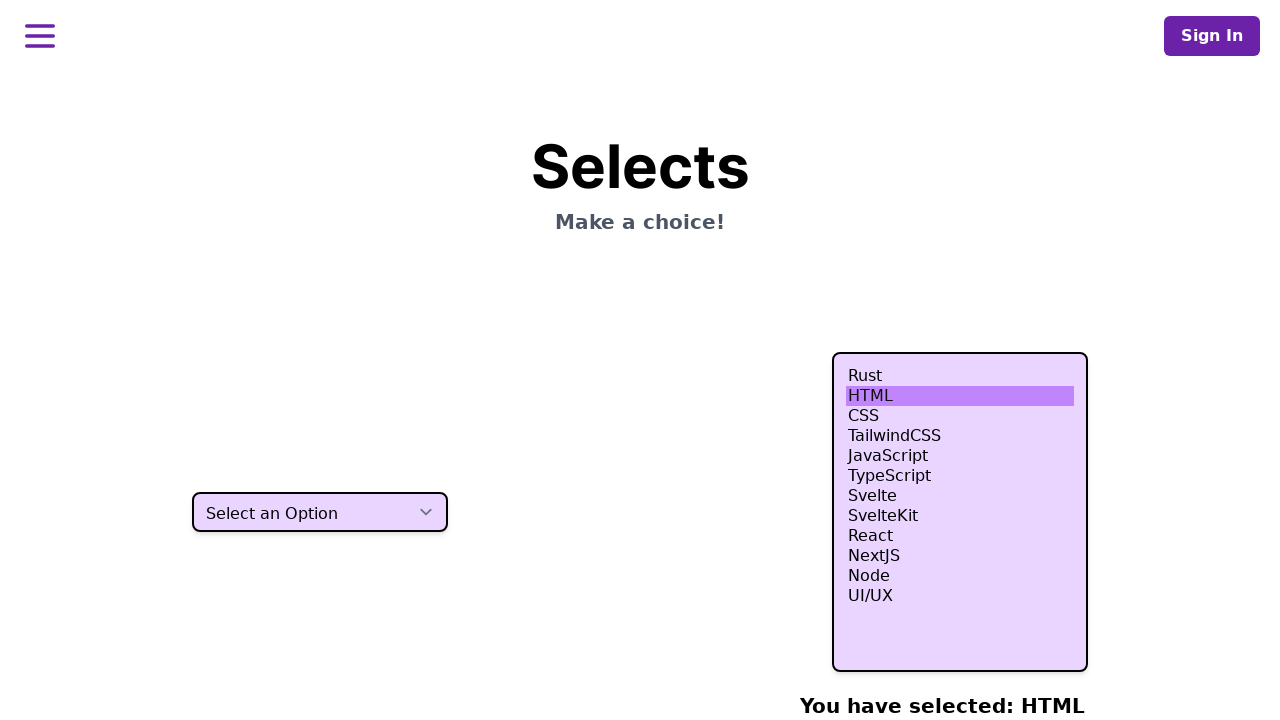

Selected option at index 3 on select.h-80
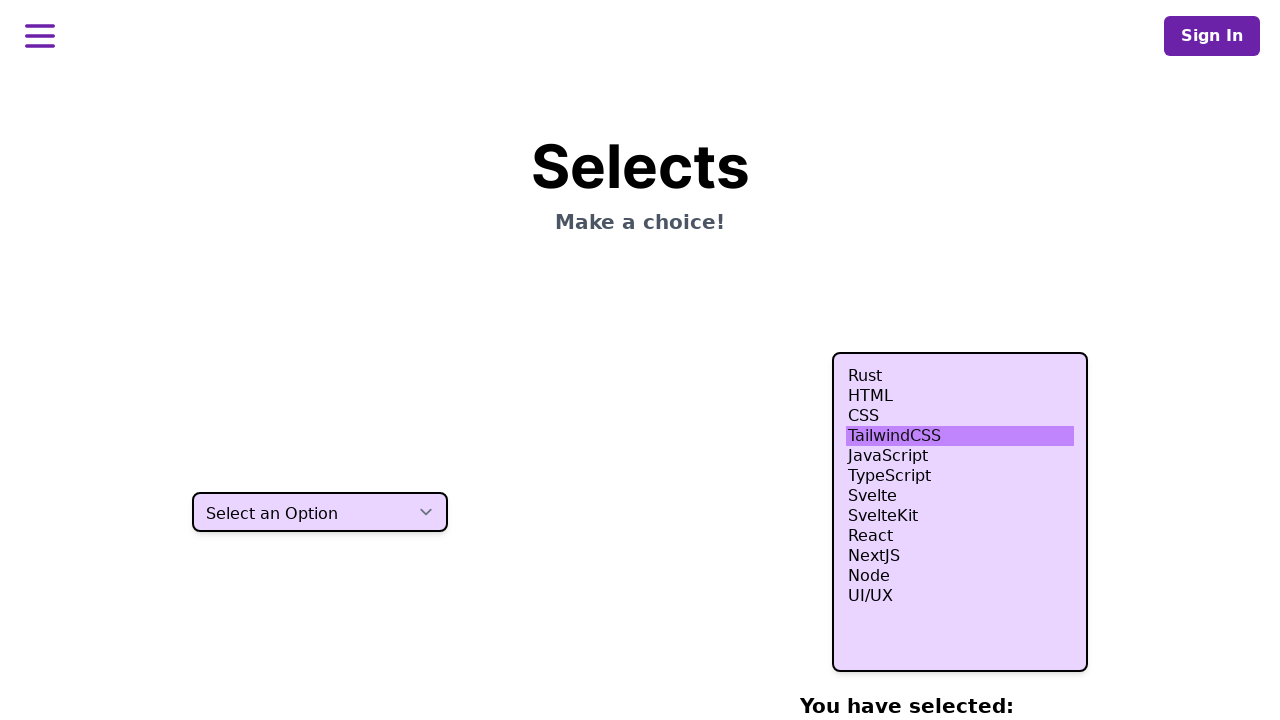

Selected option at index 4 on select.h-80
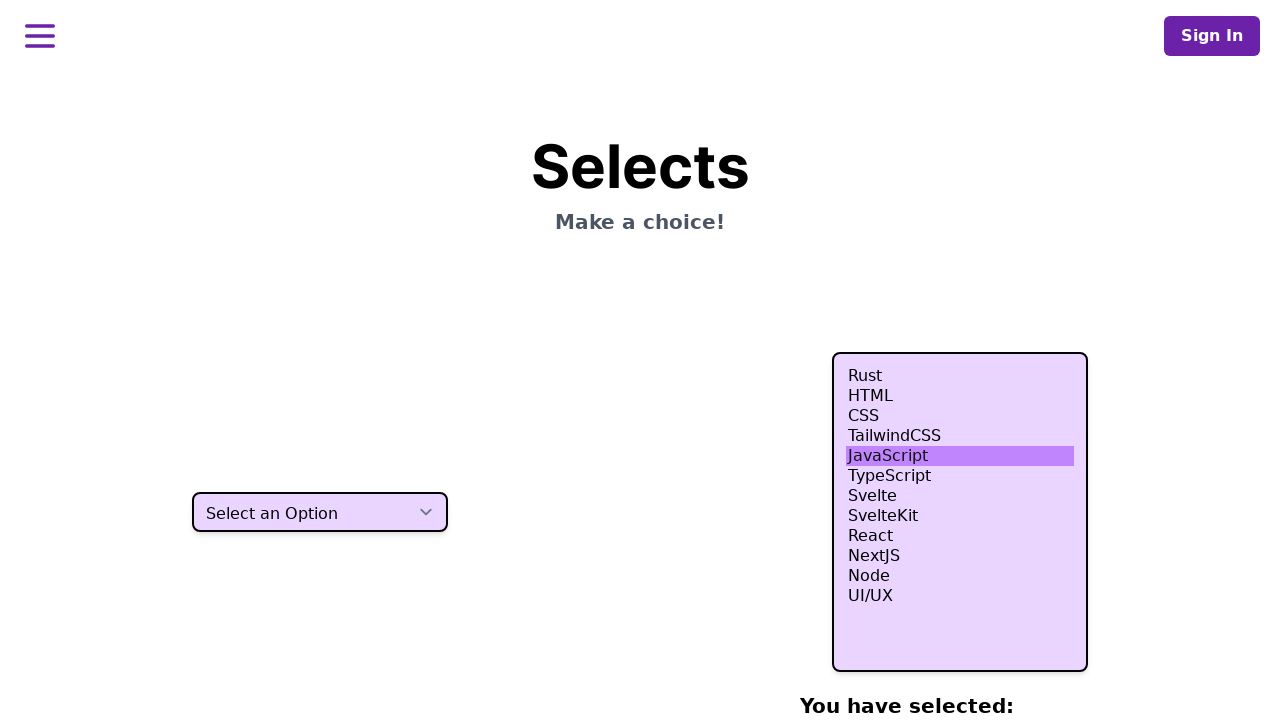

Selected 'Node' option using value attribute 'nodejs' on select.h-80
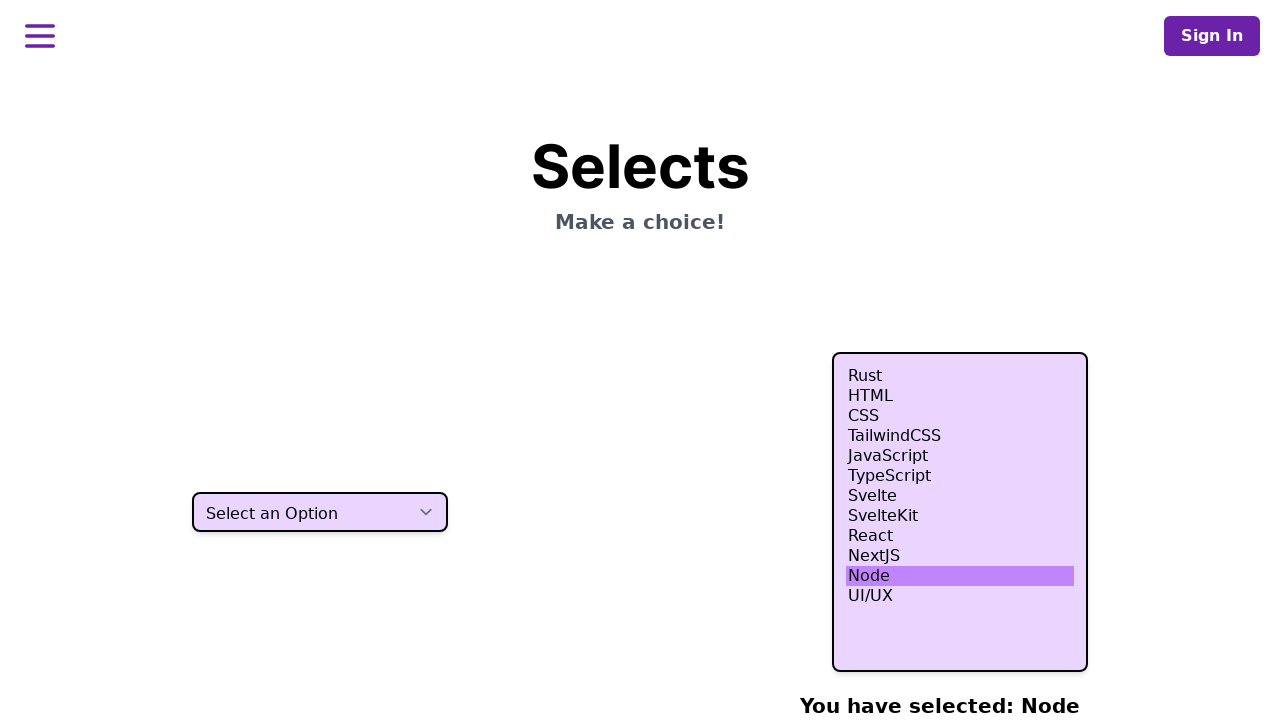

Waited 500ms to observe selections
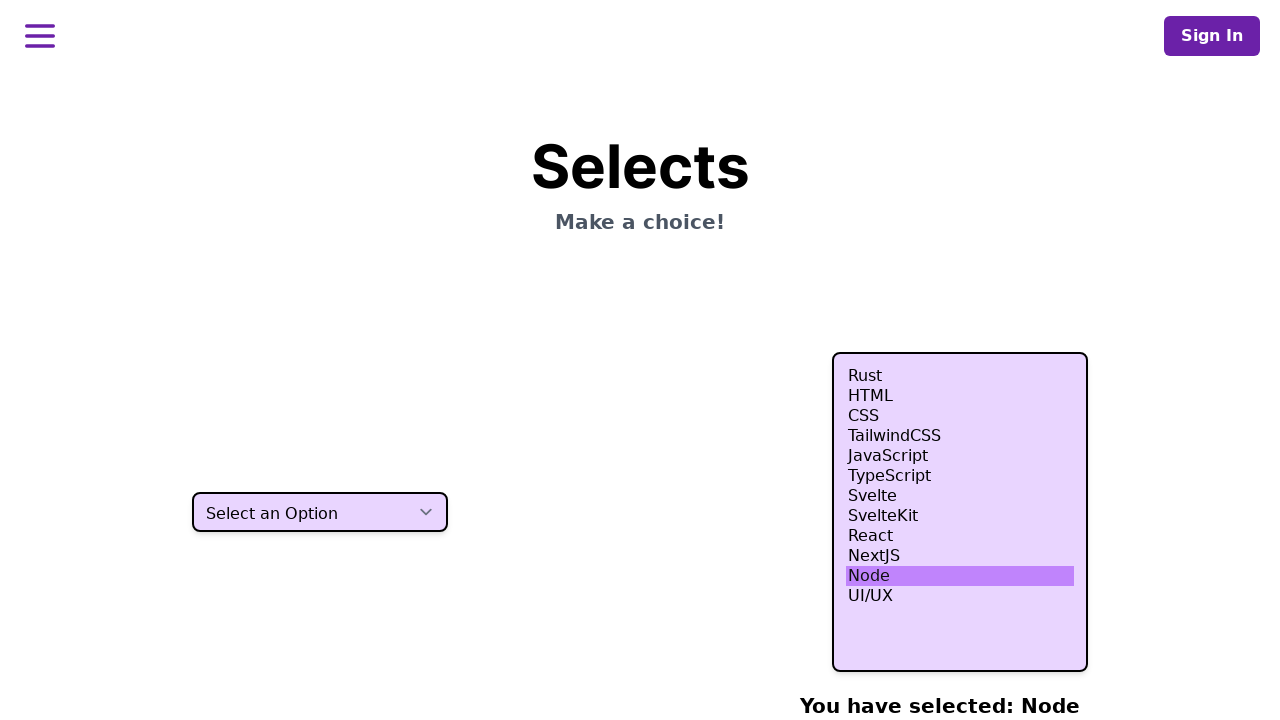

Deselected the option at index 4 using JavaScript evaluation
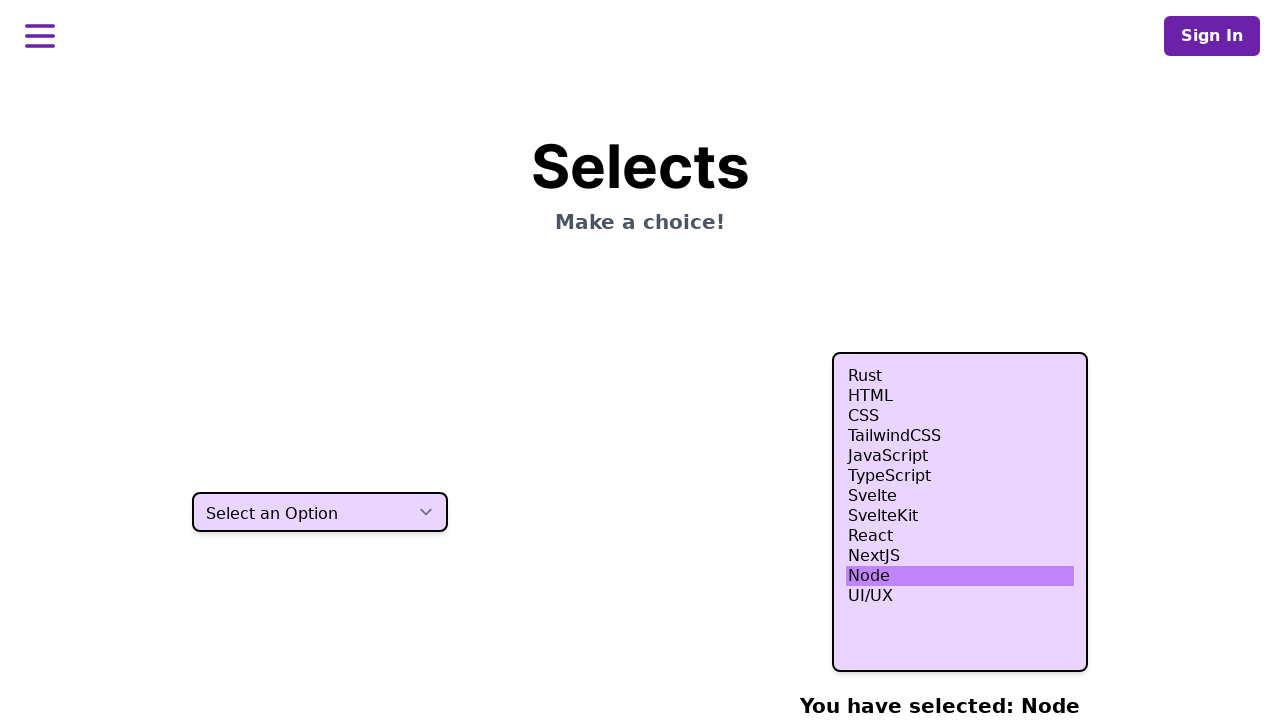

Waited 500ms to observe final state after deselection
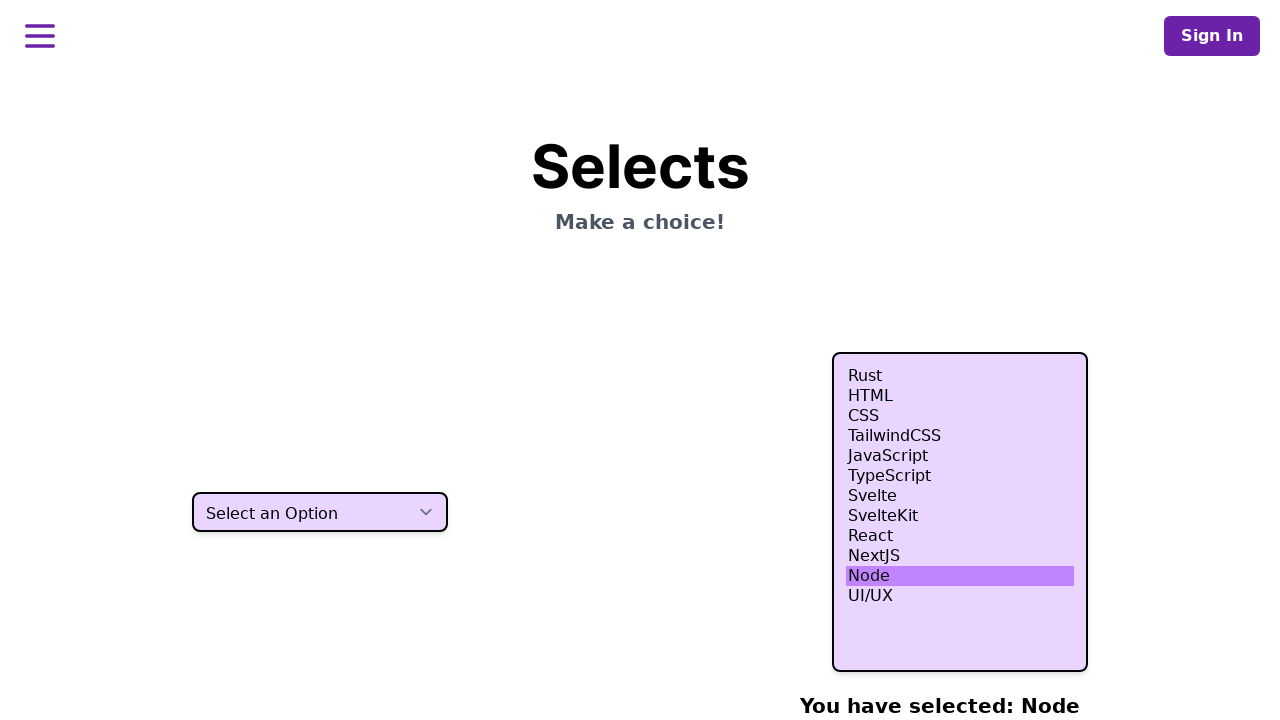

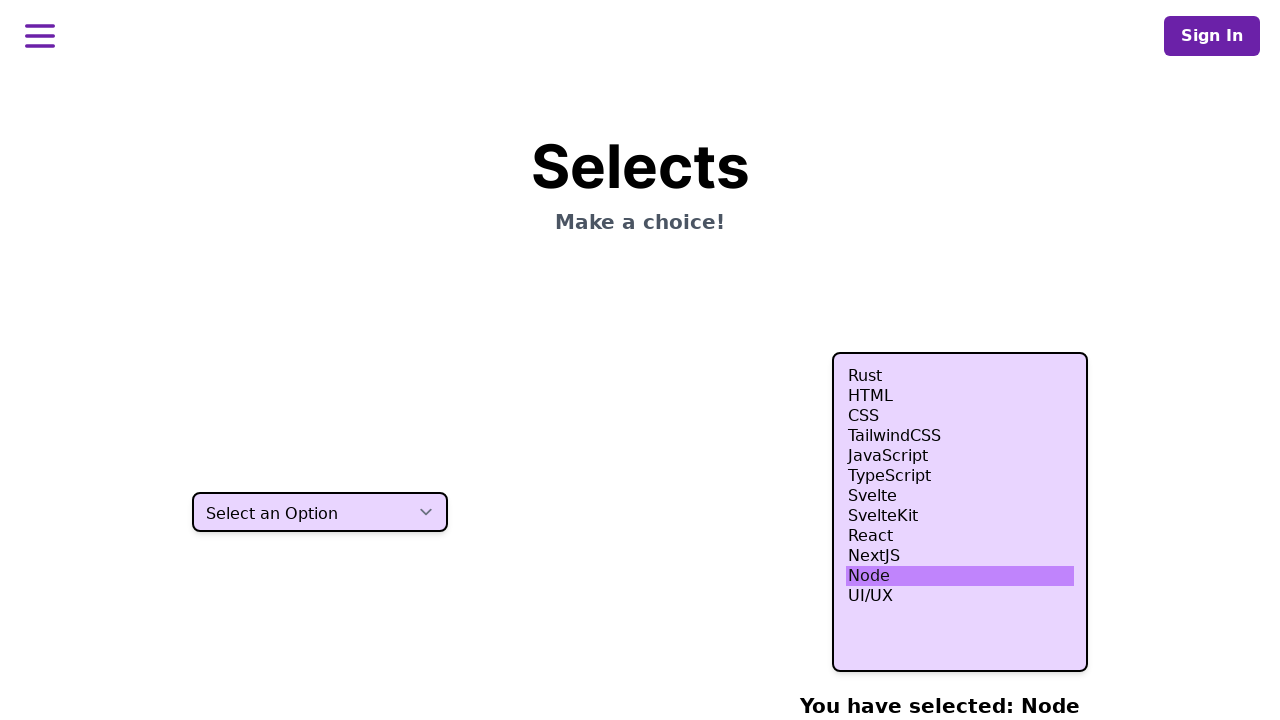